Tests opening a new browser window by clicking a link, switching to the new window, verifying an element exists, closing the new window, and switching back to the original window.

Starting URL: http://www.testdiary.com/training/selenium/selenium-test-page/

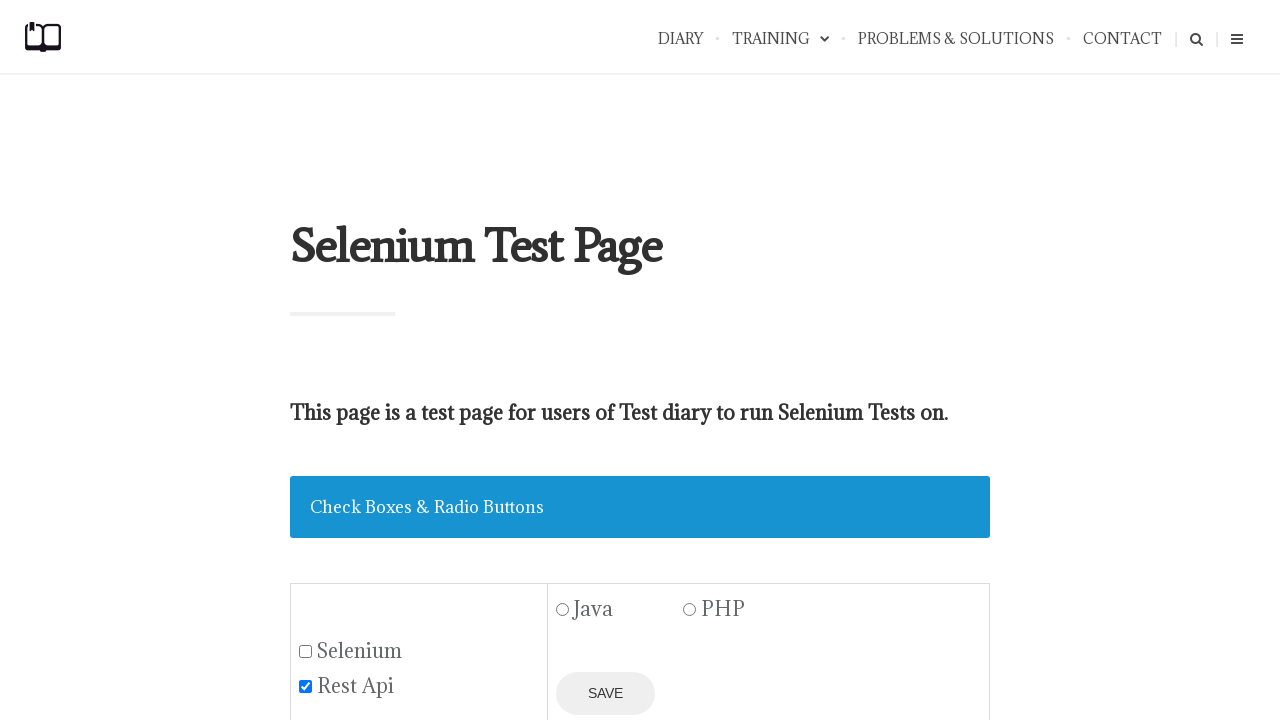

Waited for 'Open page in a new window' link to be visible
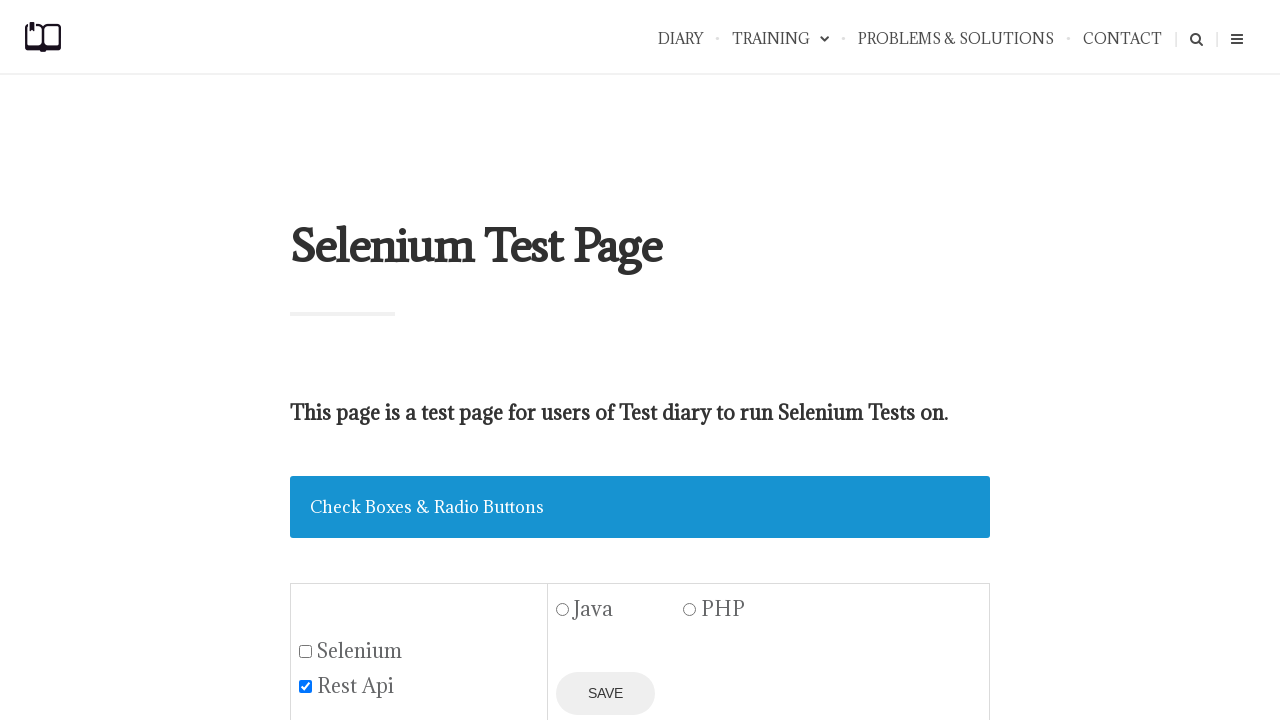

Clicked 'Open page in a new window' link to open new browser window at (420, 360) on text=Open page in a new window
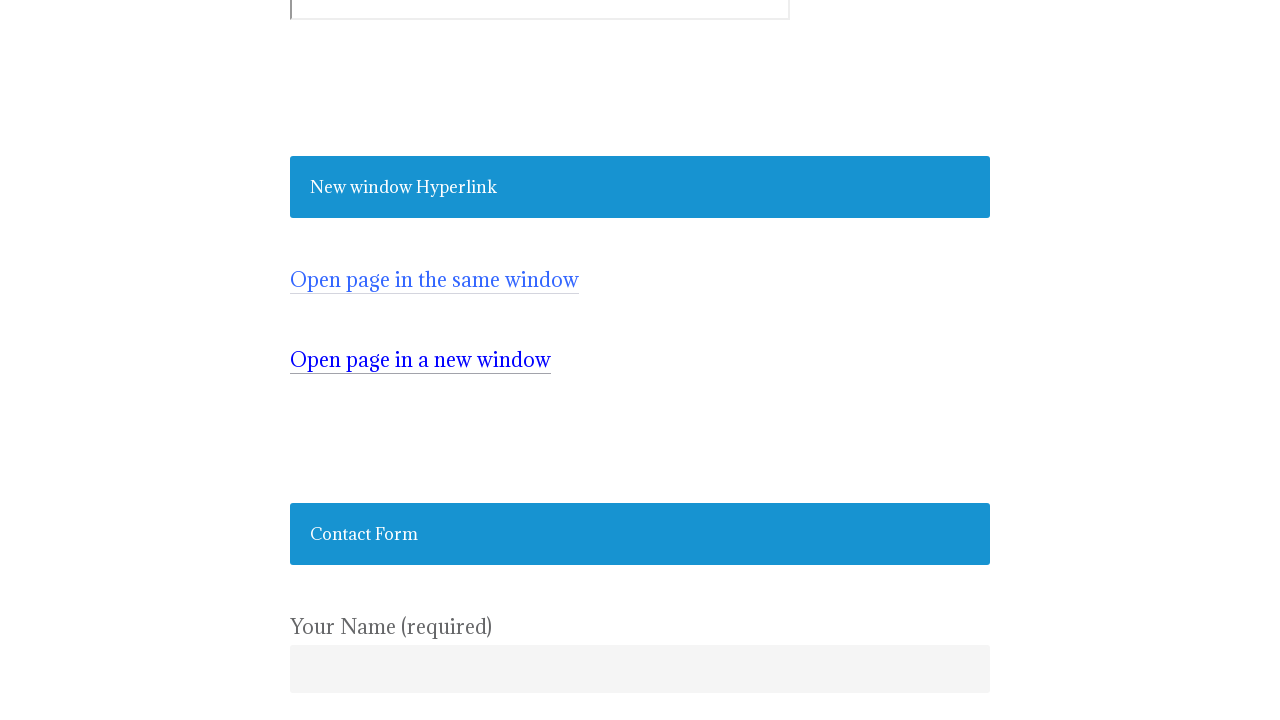

Captured new browser window
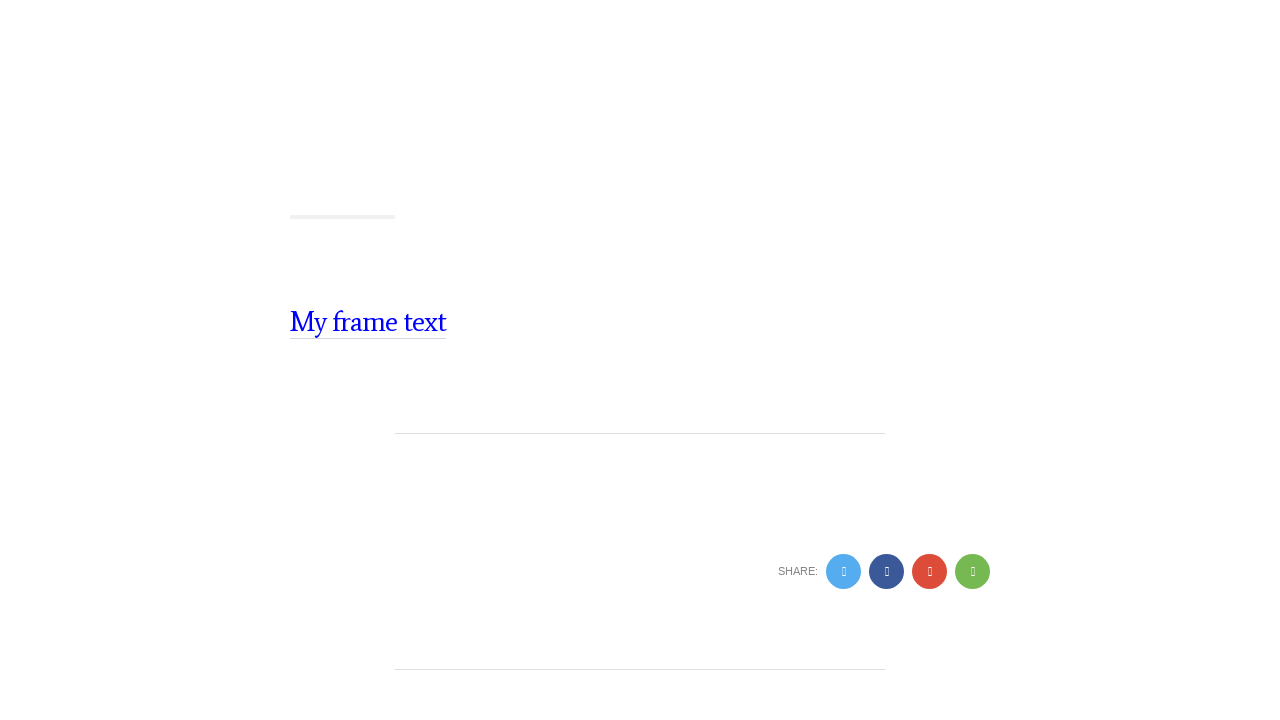

Verified #testpagelink element exists in new window
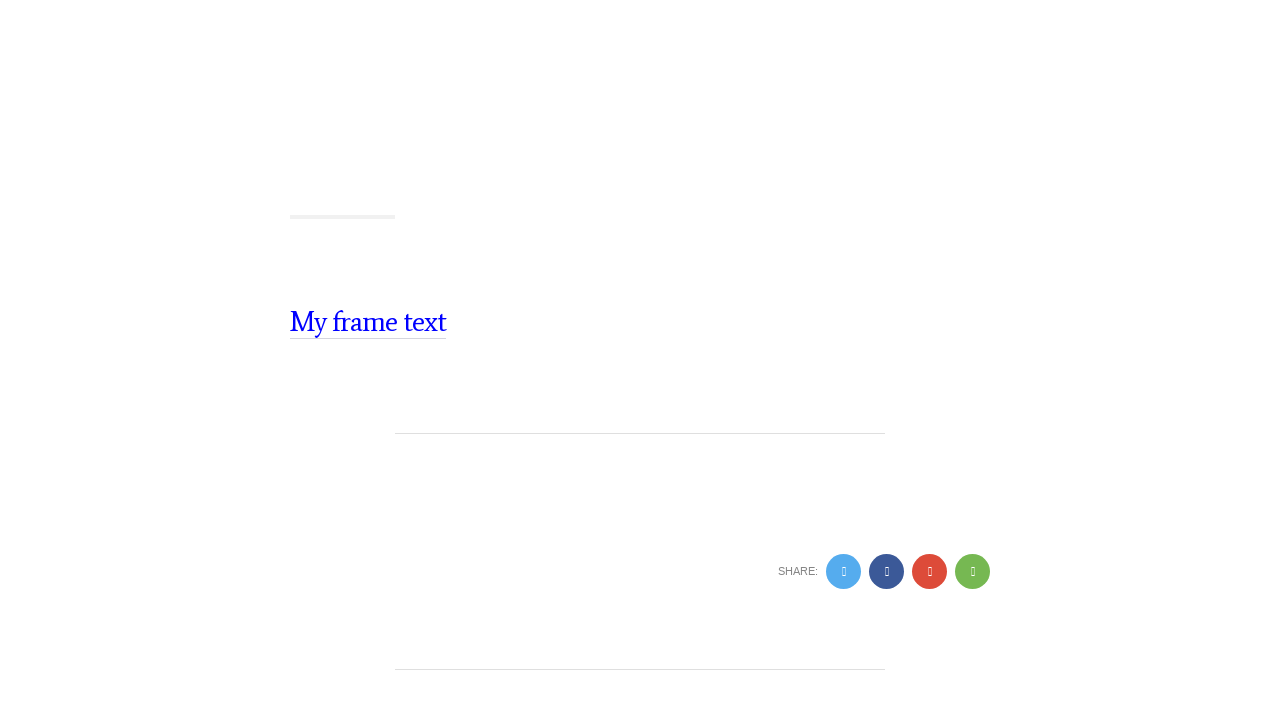

Closed the new browser window
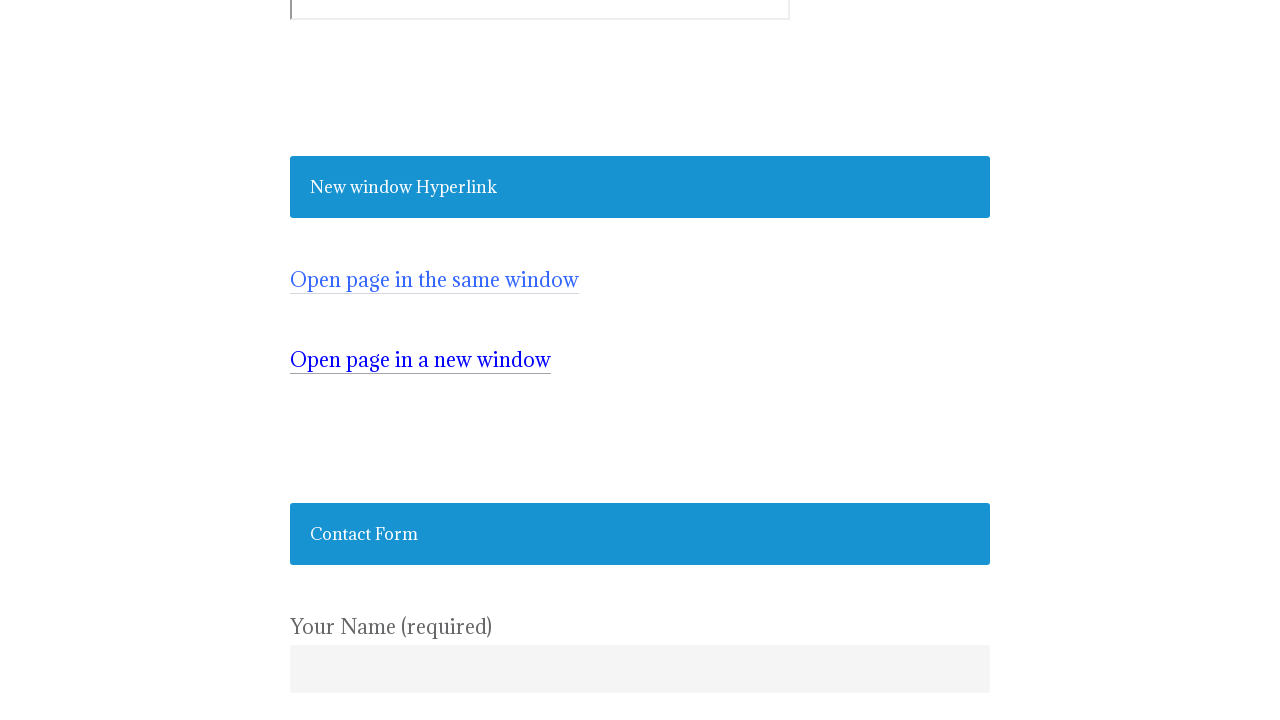

Verified 'Open page in a new window' link is visible on original window
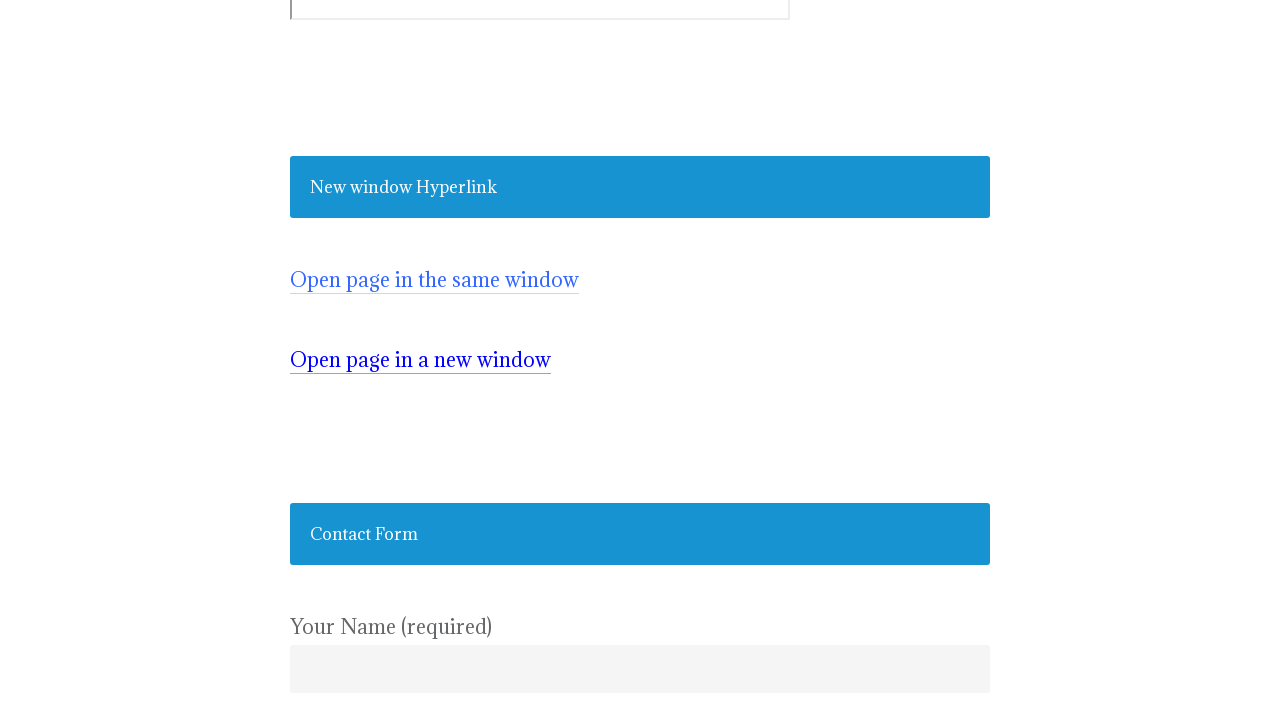

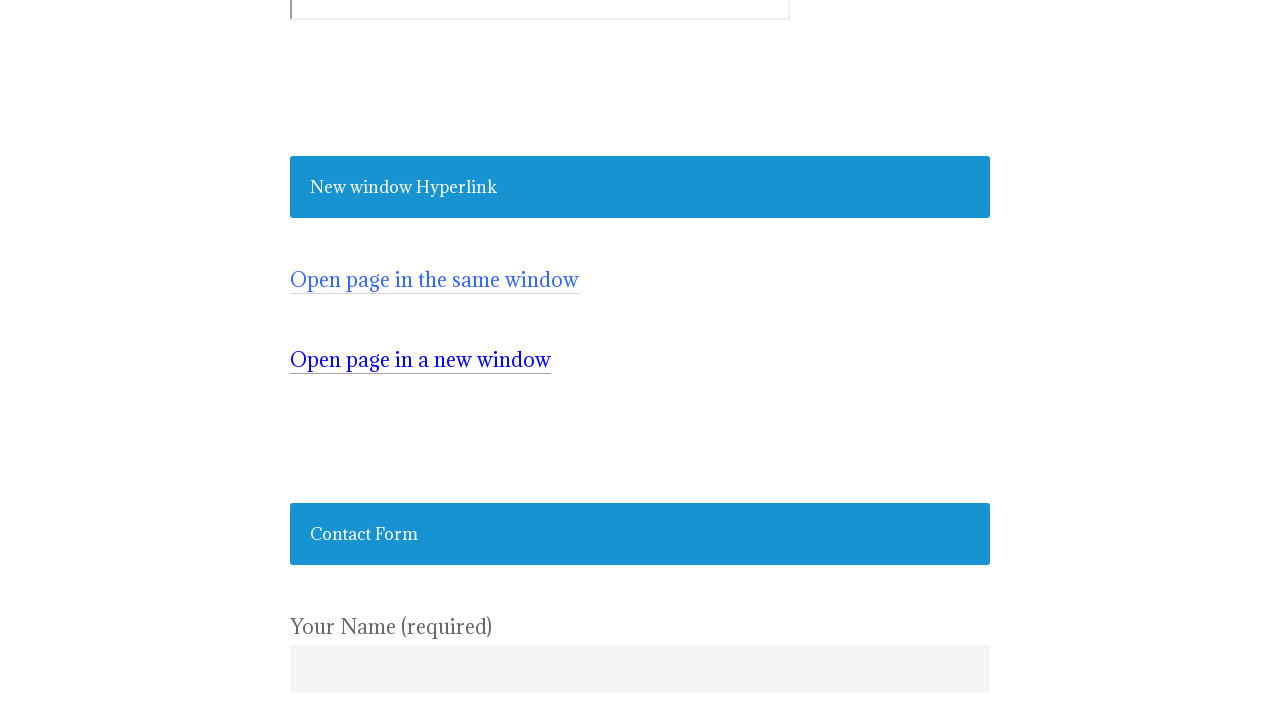